Calculates the sum of two numbers displayed on the page, selects the sum from a dropdown list, and submits the form

Starting URL: http://suninjuly.github.io/selects2.html

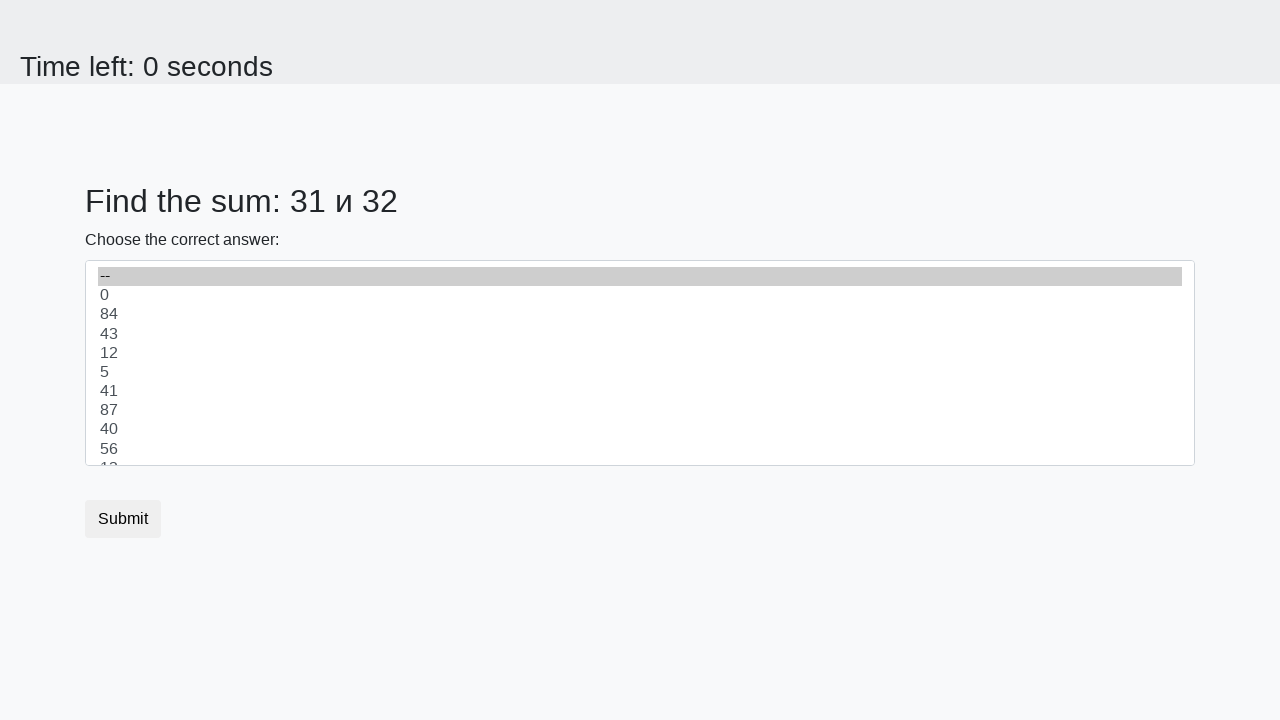

Retrieved first number from page
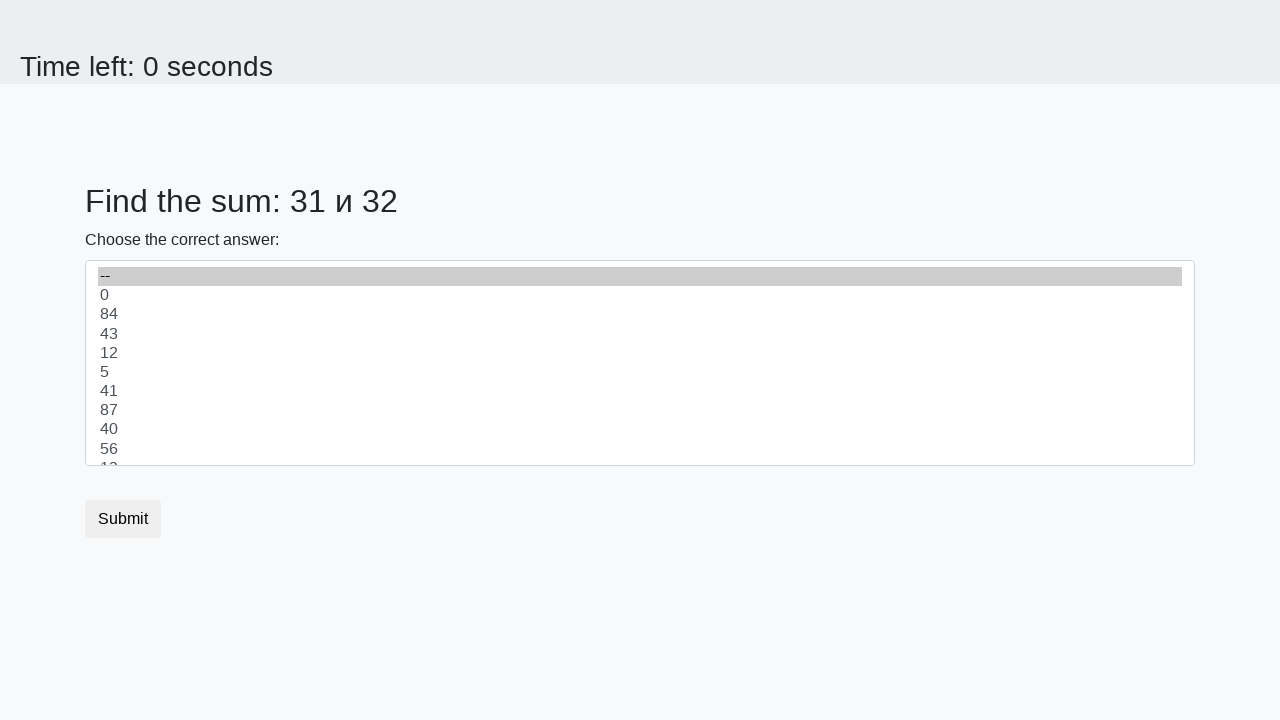

Retrieved second number from page
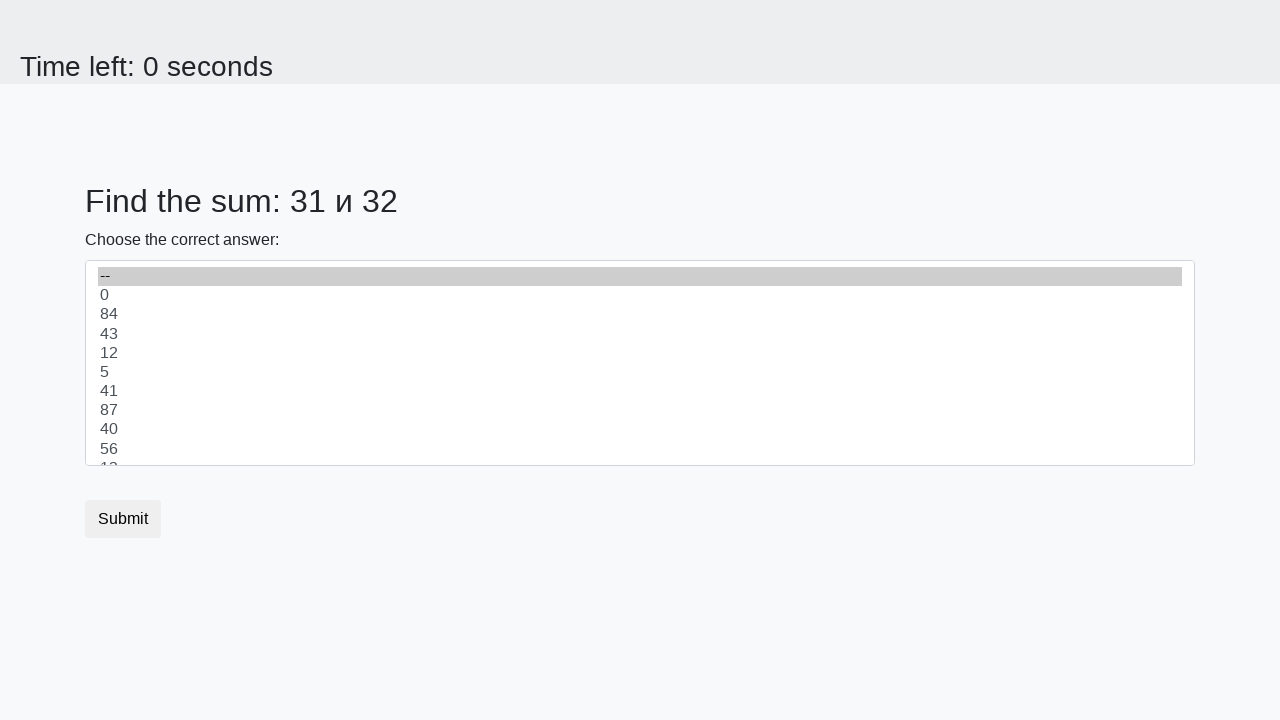

Calculated sum of 31 + 32 = 63
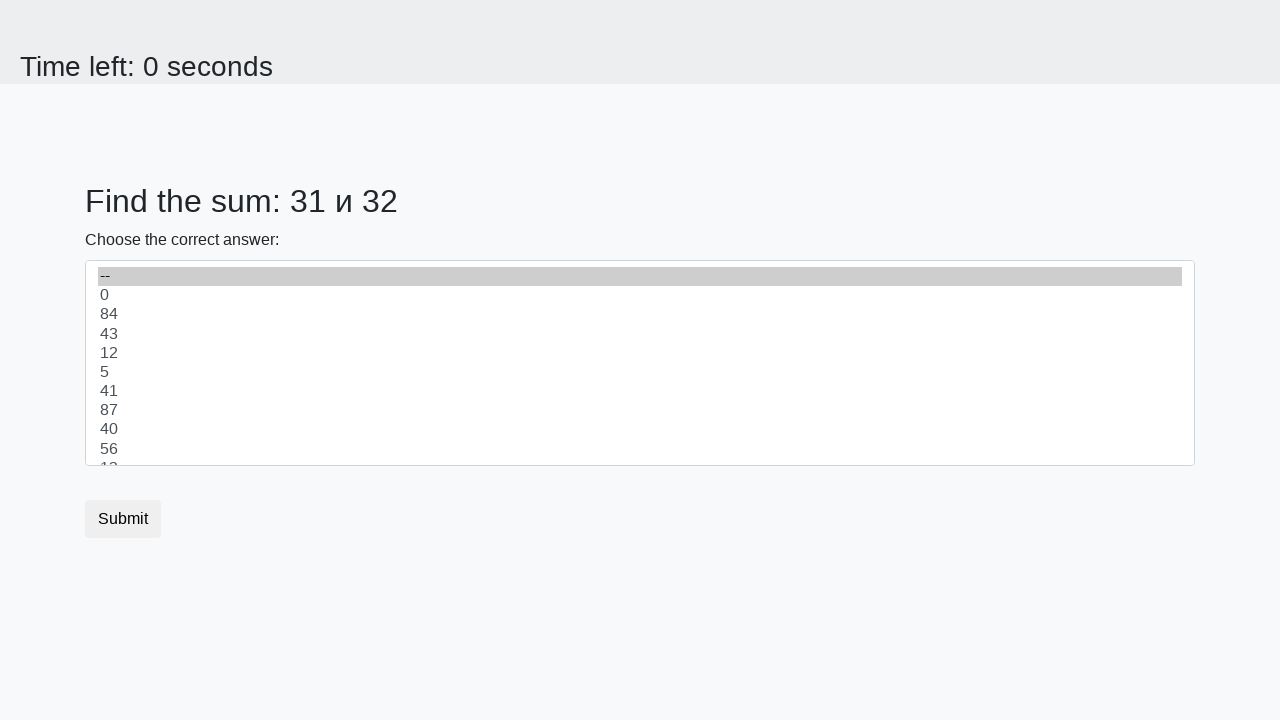

Selected sum value 63 from dropdown on #dropdown
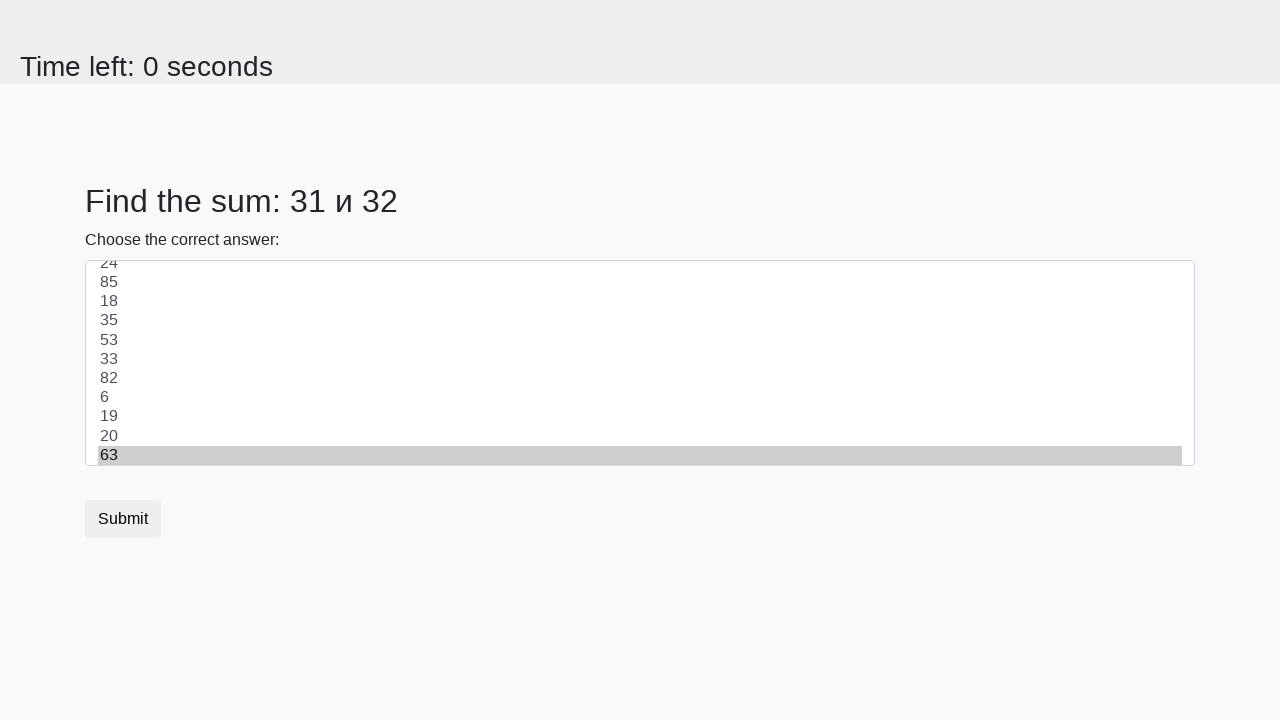

Clicked submit button to complete form at (123, 519) on .btn-default
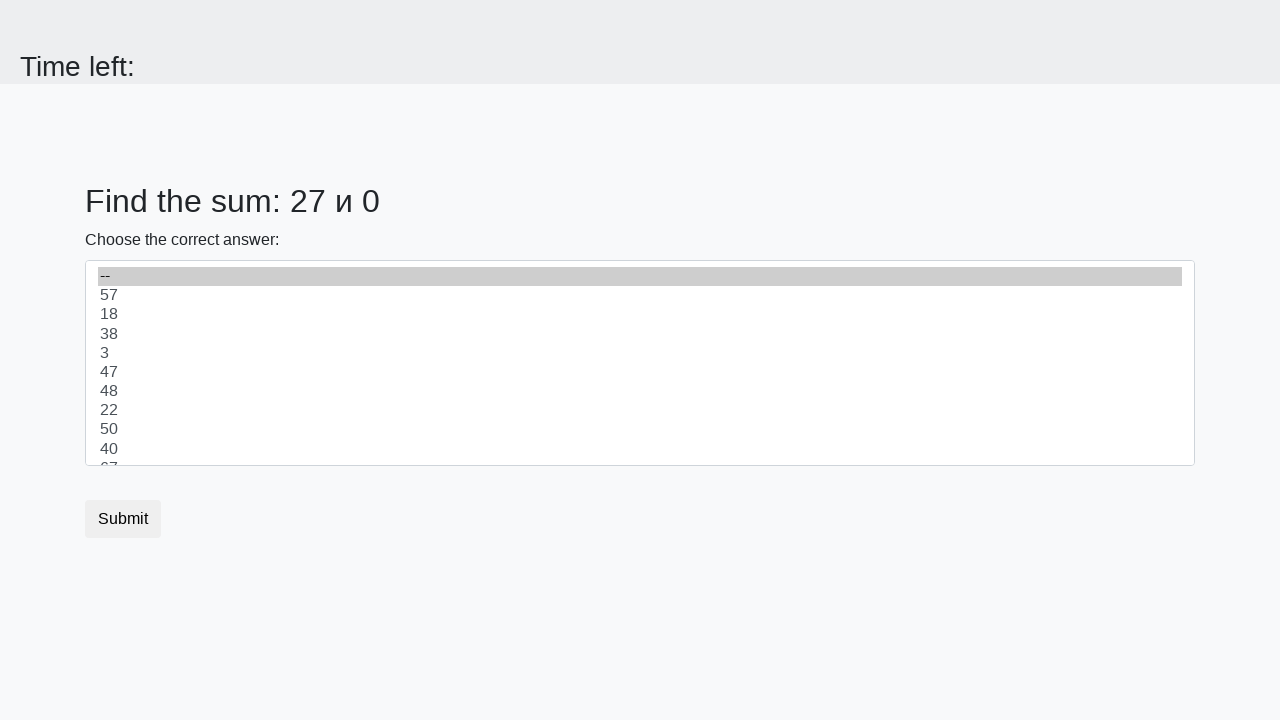

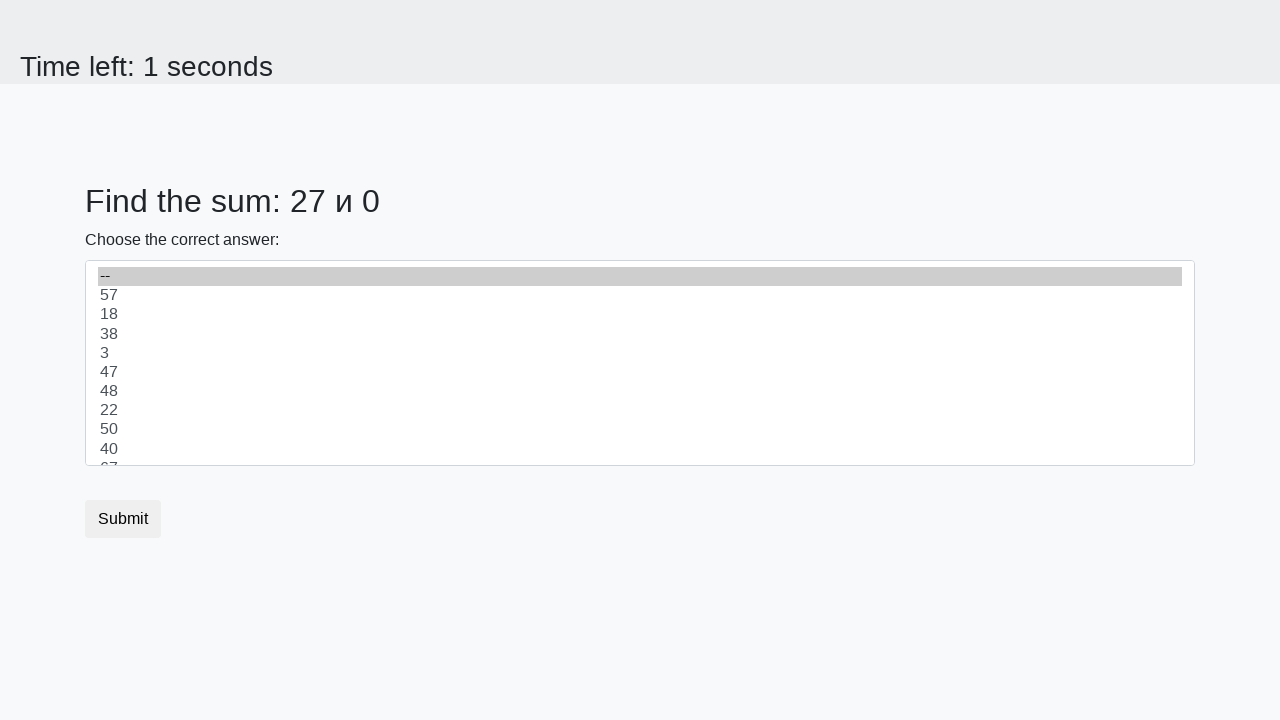